Tests various textbox interactions on a practice page including typing in fields, clearing text, checking if elements are enabled, and using keyboard navigation with Tab key.

Starting URL: https://leafground.com/input.xhtml

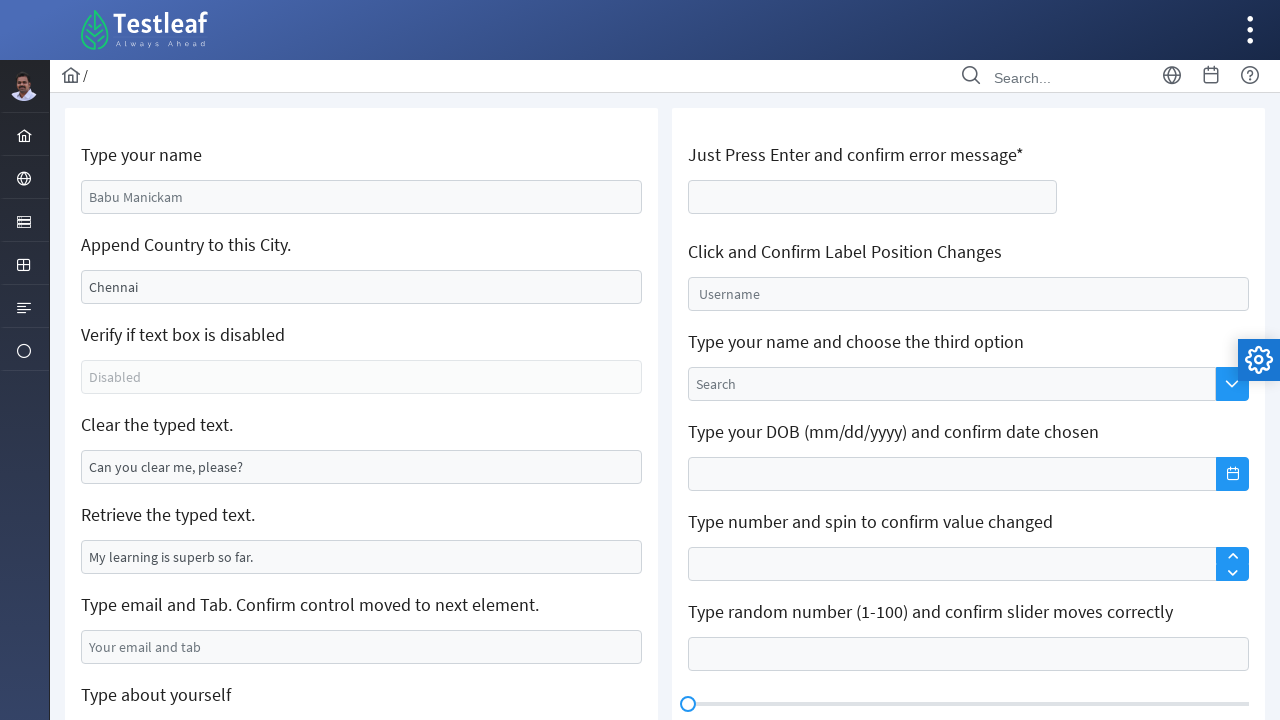

Filled name textbox with 'Test User' on #j_idt88\:name
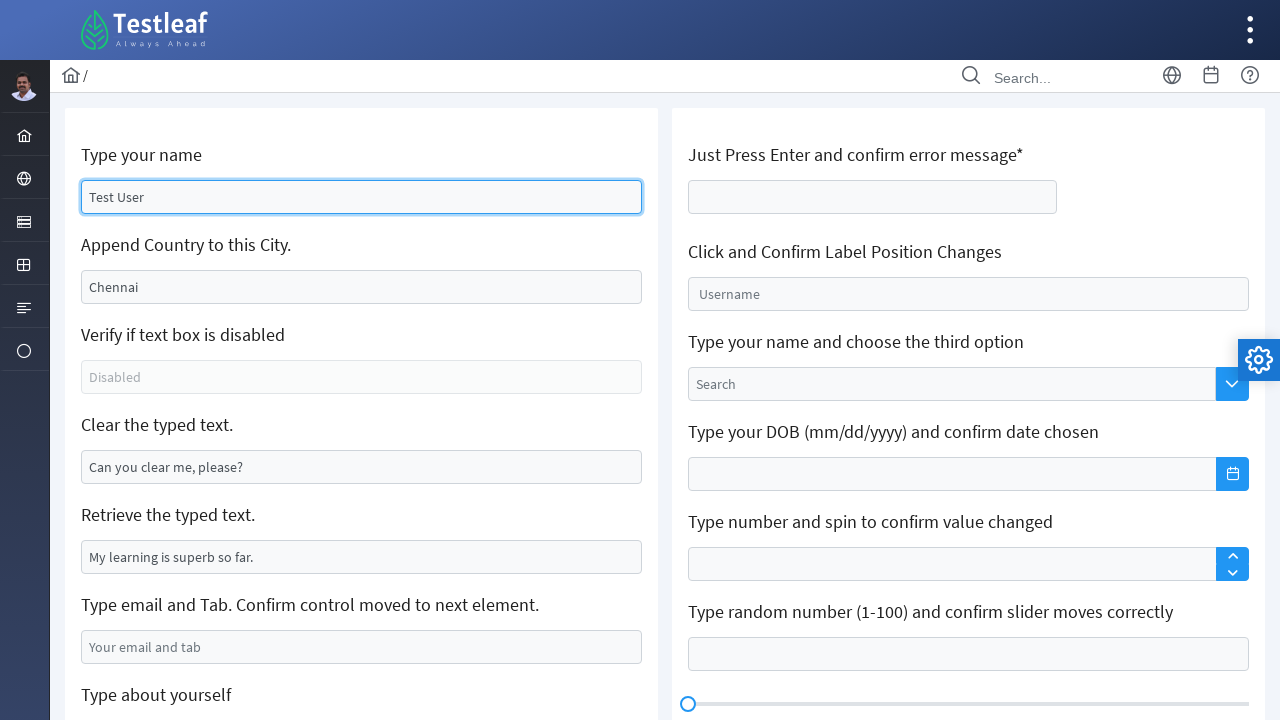

Cleared city textbox on #j_idt88\:j_idt91
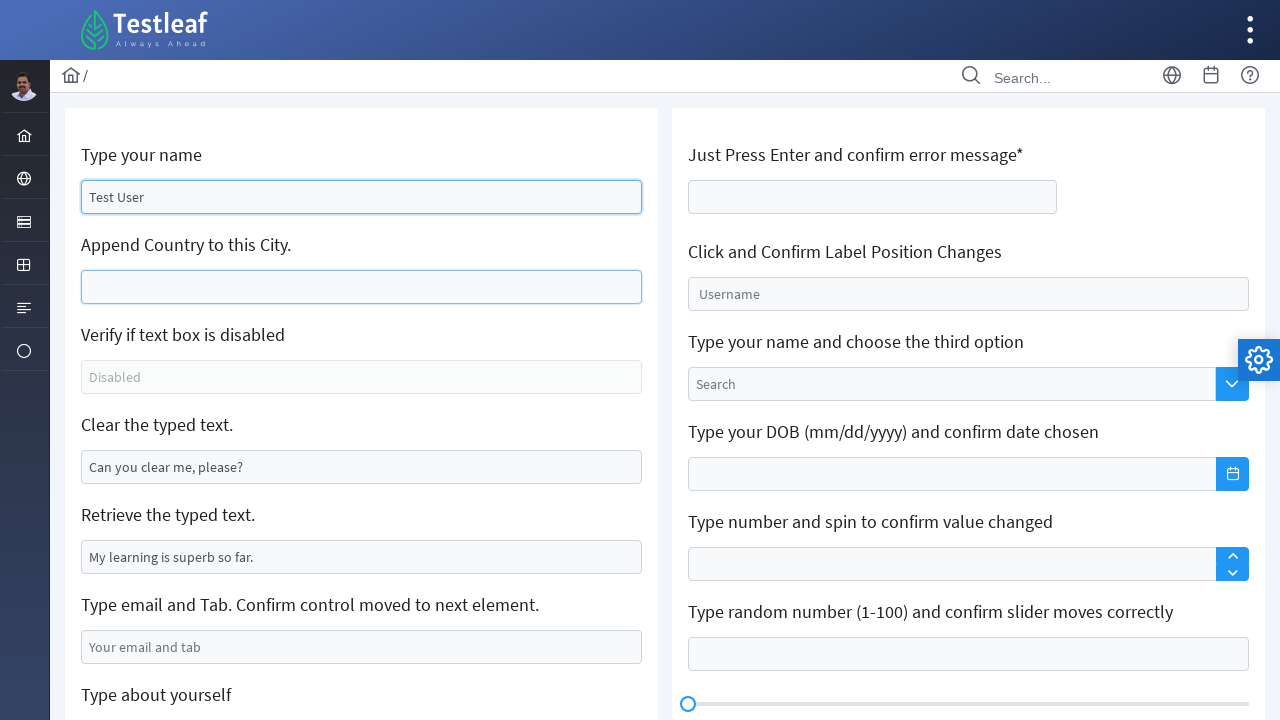

Filled city textbox with 'Test City' on #j_idt88\:j_idt91
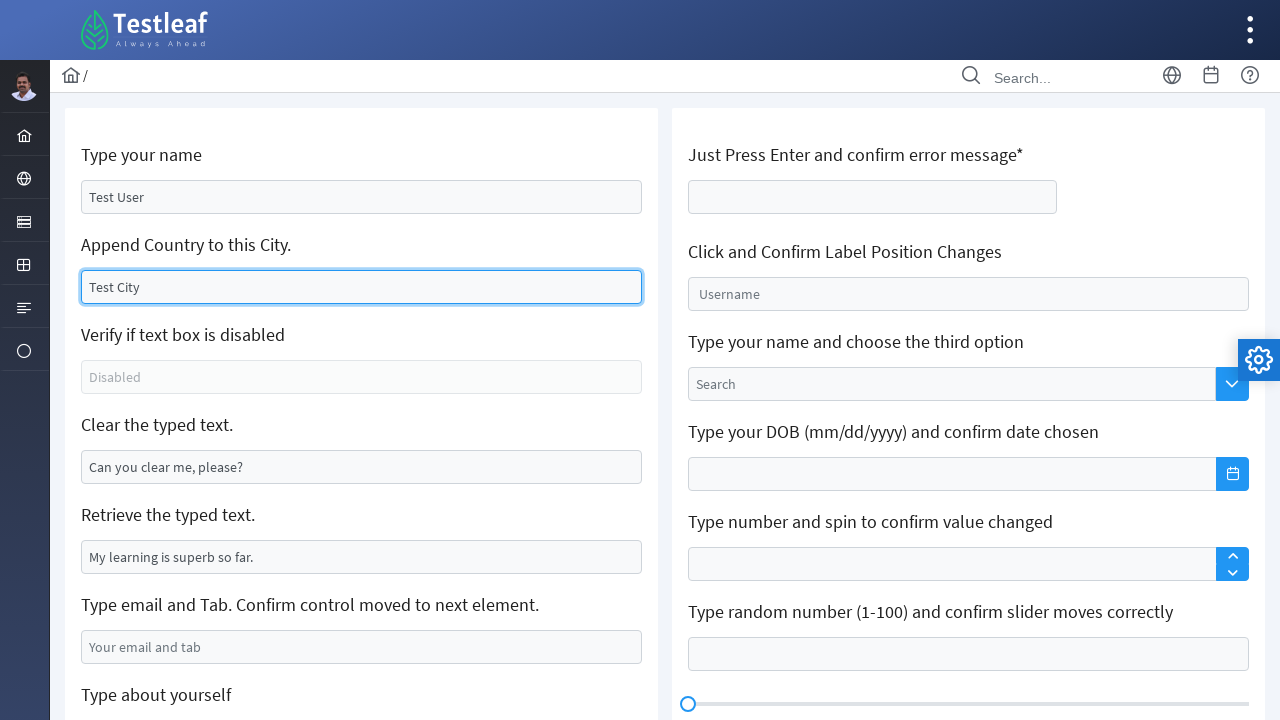

Verified that textbox is enabled
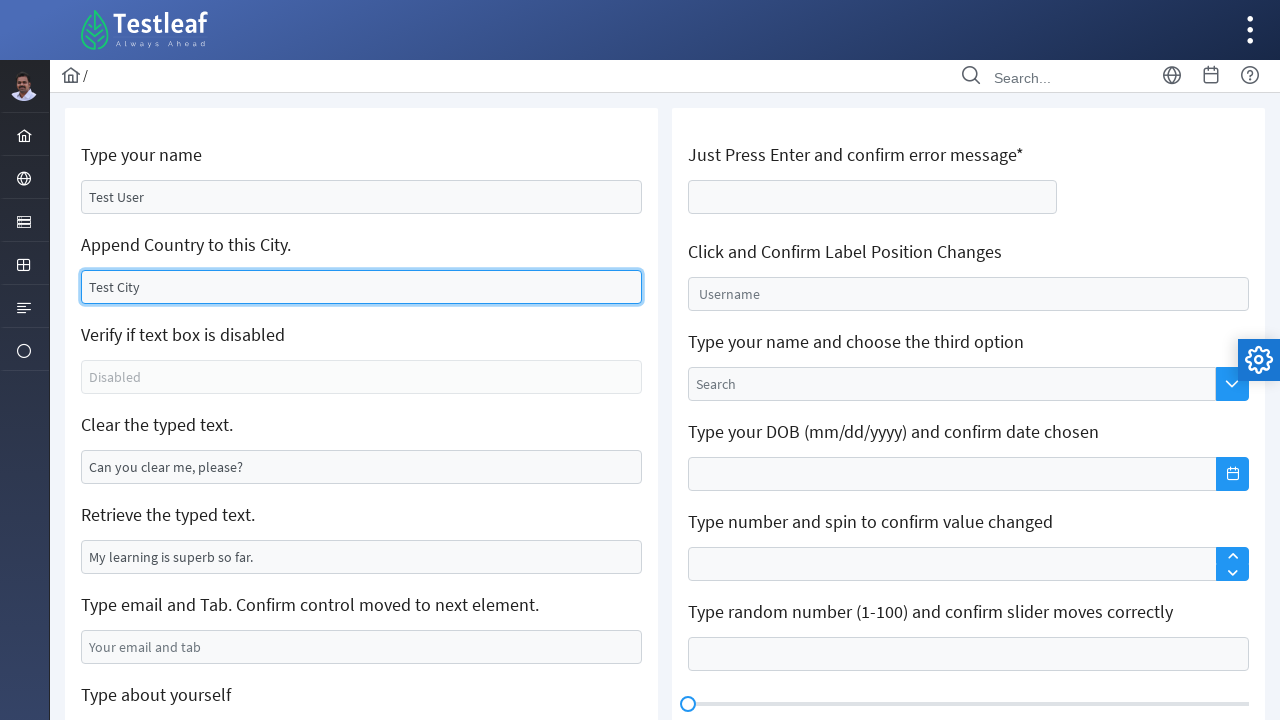

Cleared the clearText textbox on [id='j_idt88:j_idt95']
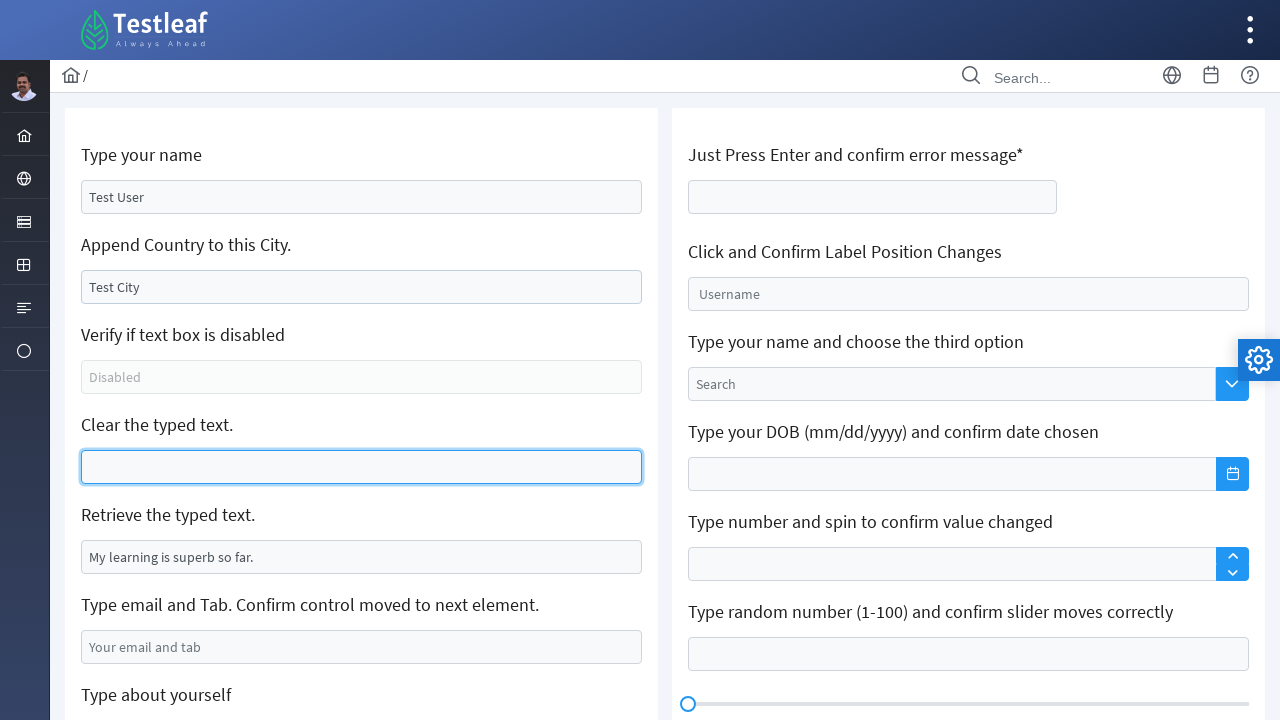

Retrieved value from retrieve textbox
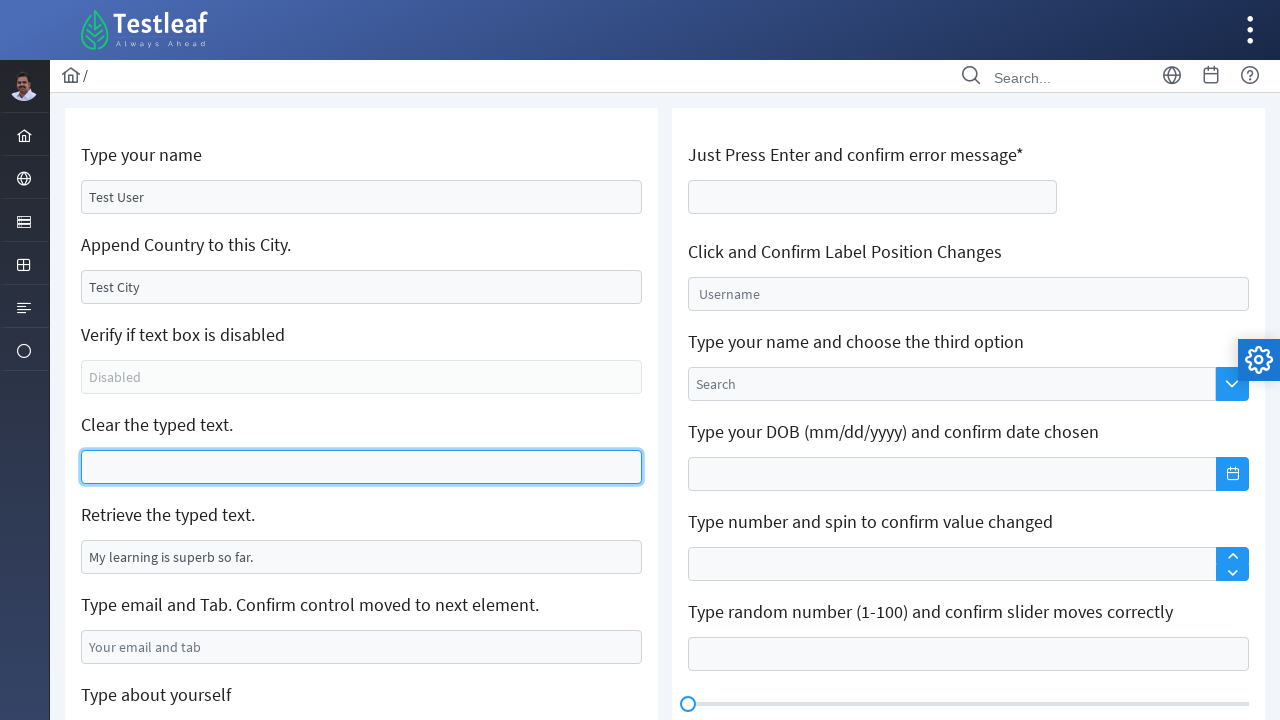

Filled email textbox with 'test@test.com' on #j_idt88\:j_idt99
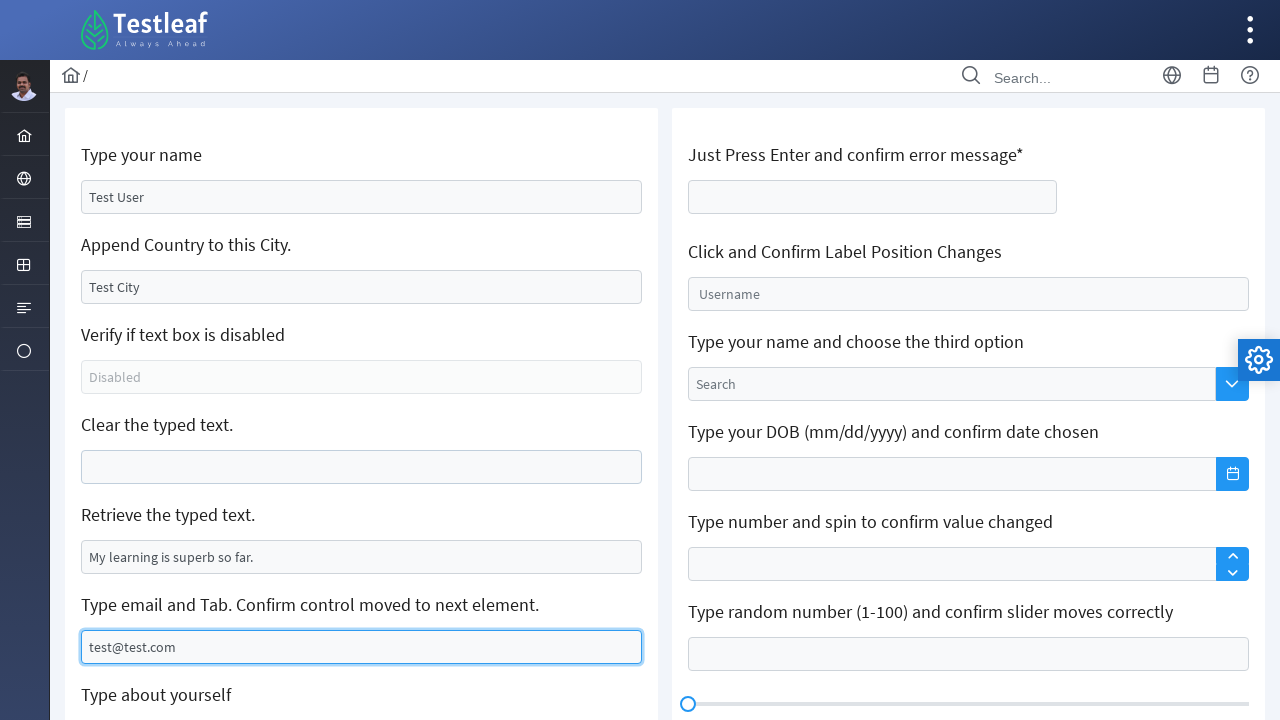

Pressed Tab key to navigate to next element
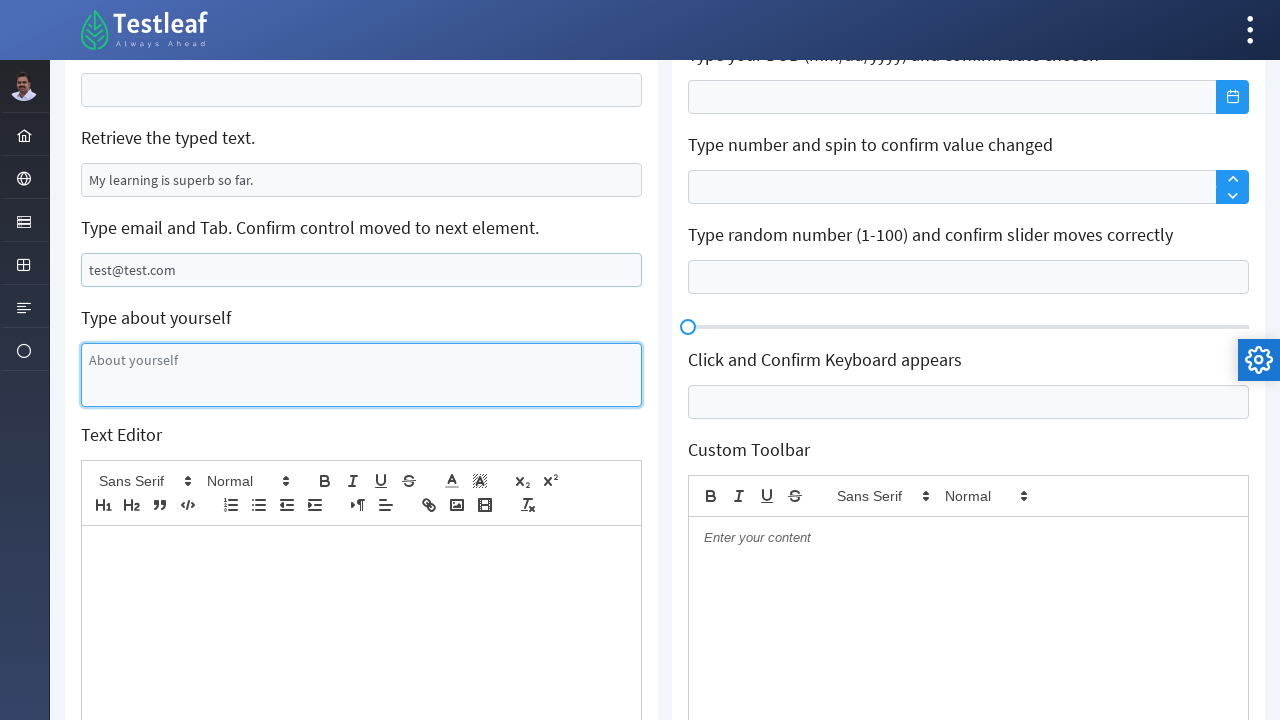

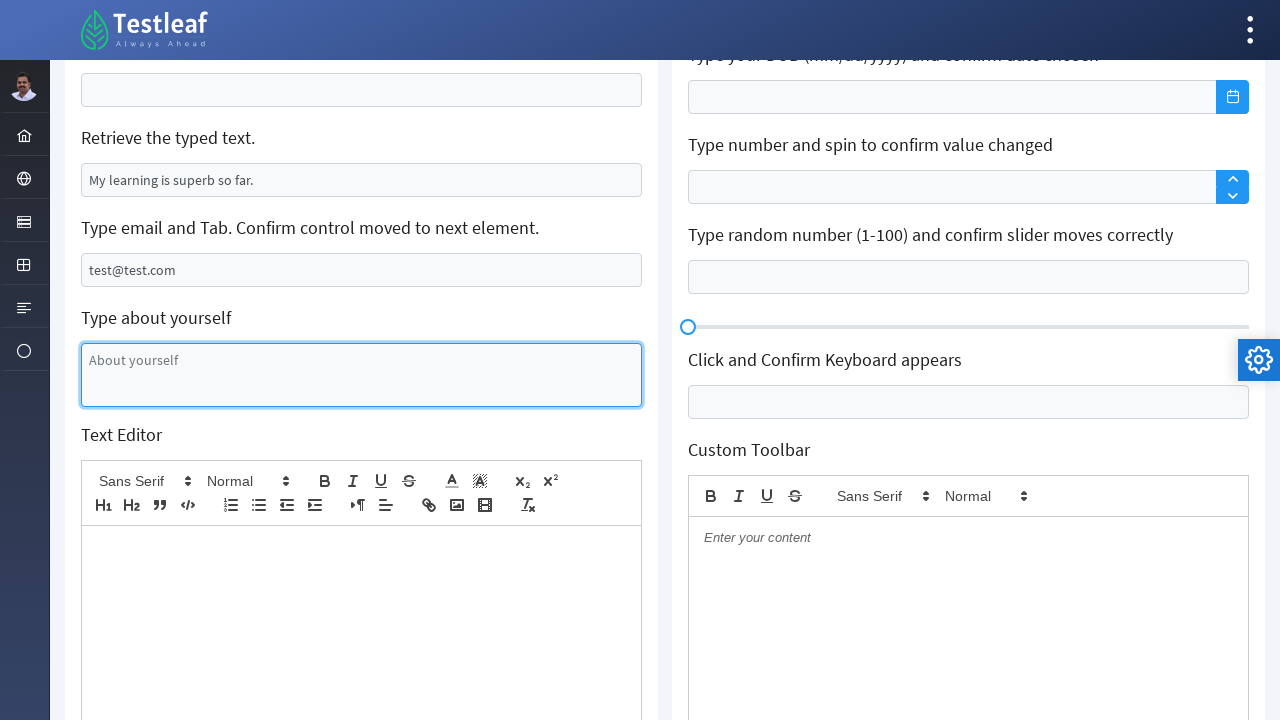